Tests browser window handling by opening a new tab/window and switching between parent and child windows

Starting URL: https://demoqa.com/browser-windows

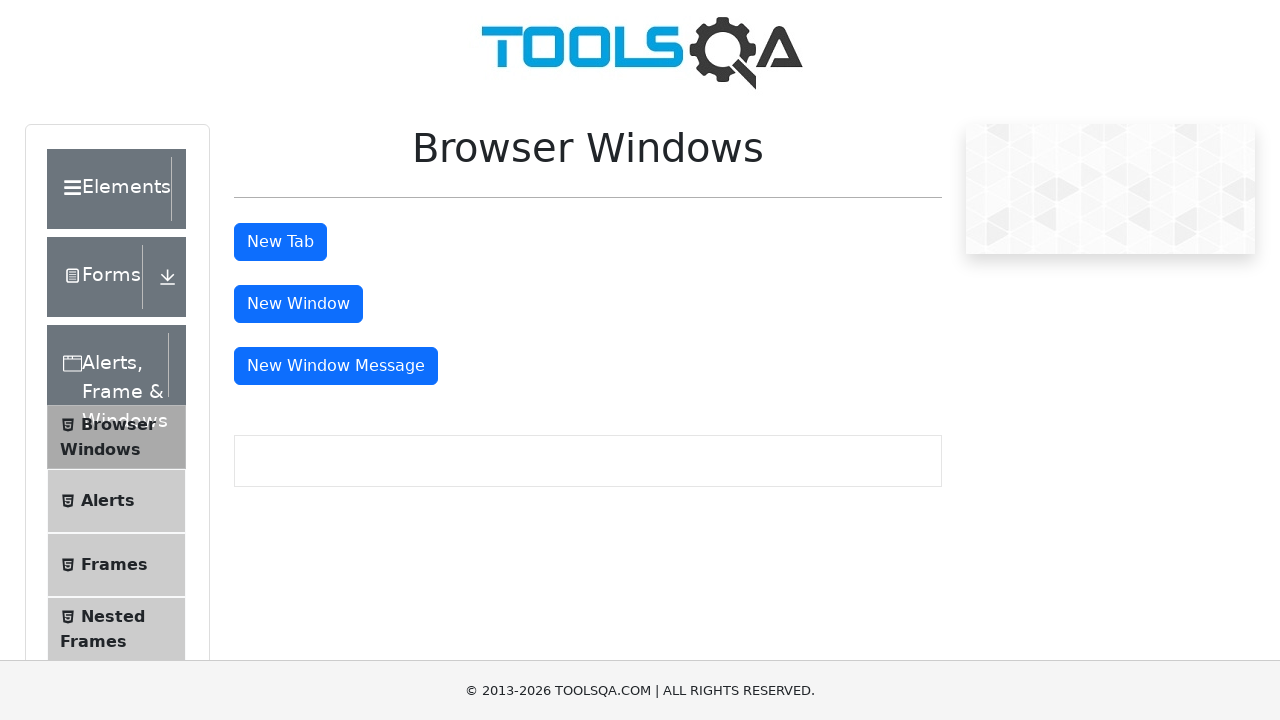

Clicked button to open new tab/window at (280, 242) on button#tabButton
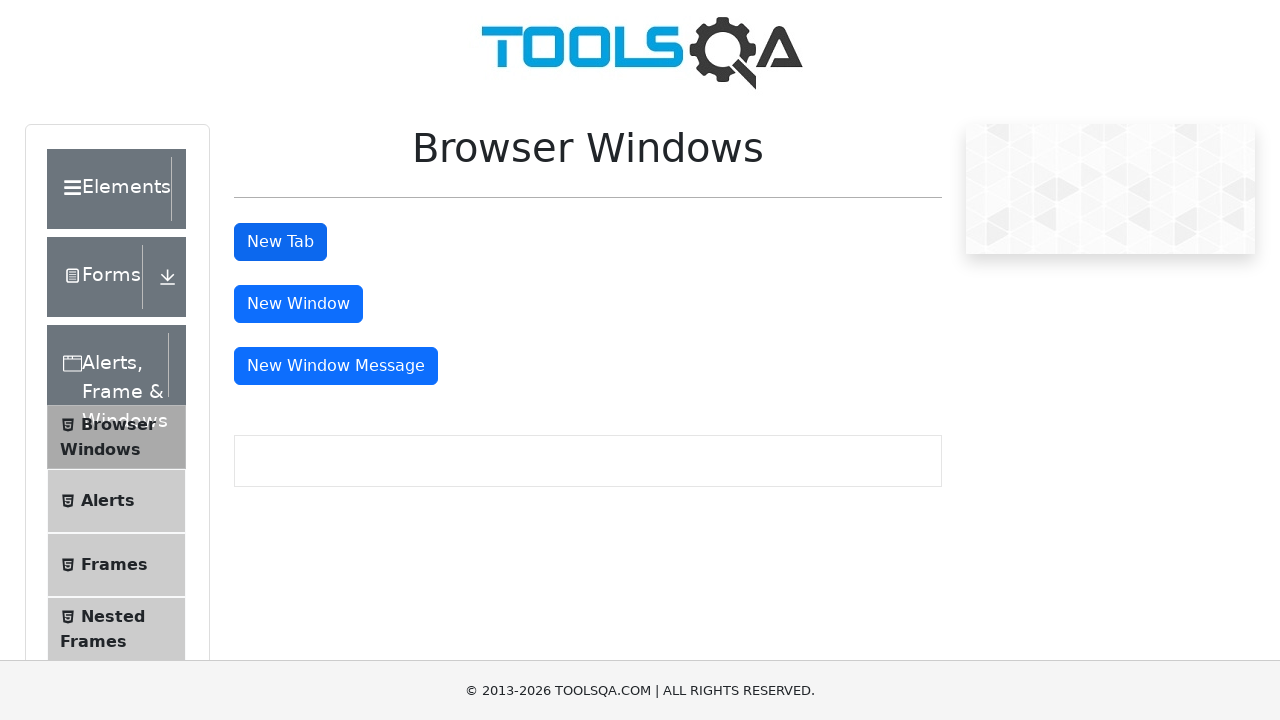

Retrieved all open pages/tabs from context
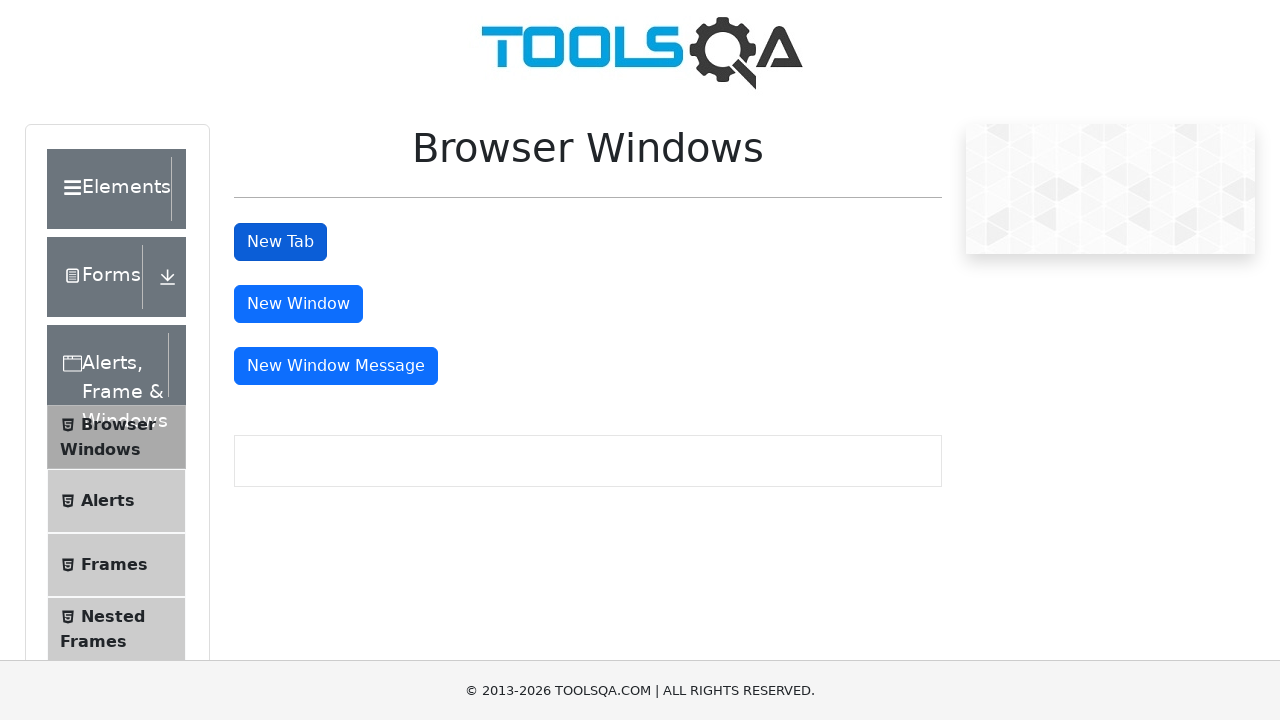

Closed child window/tab
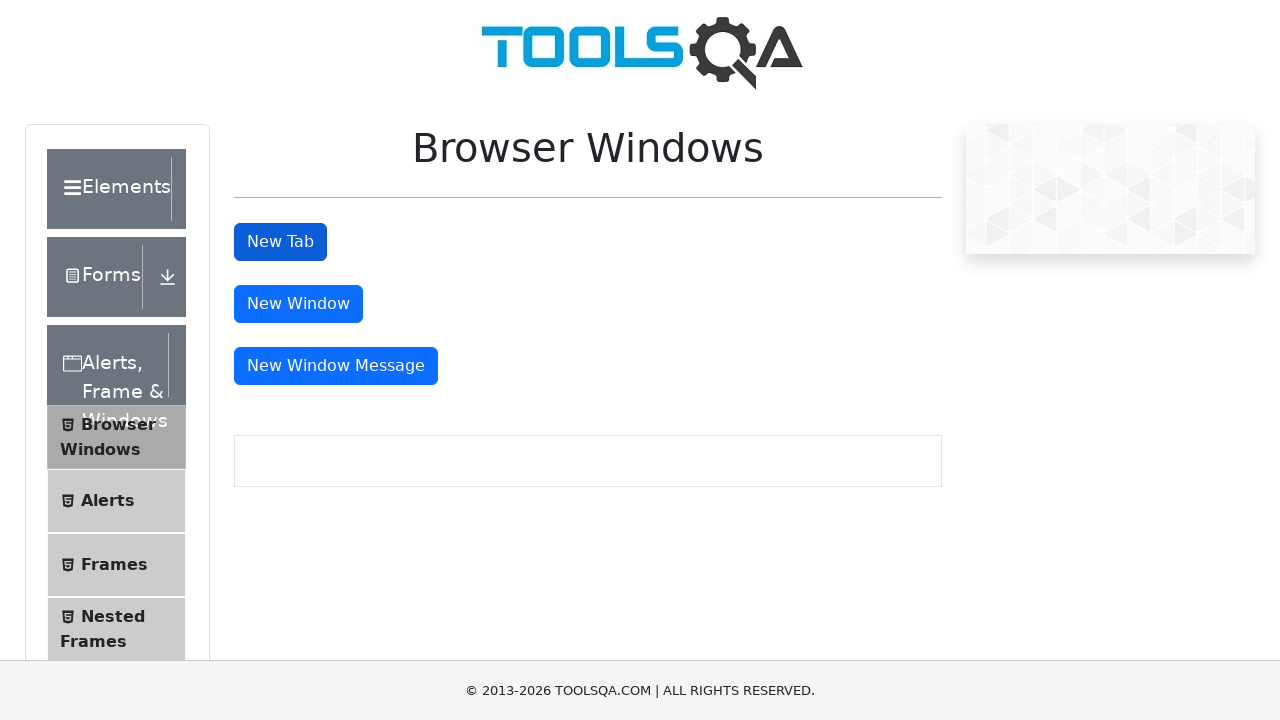

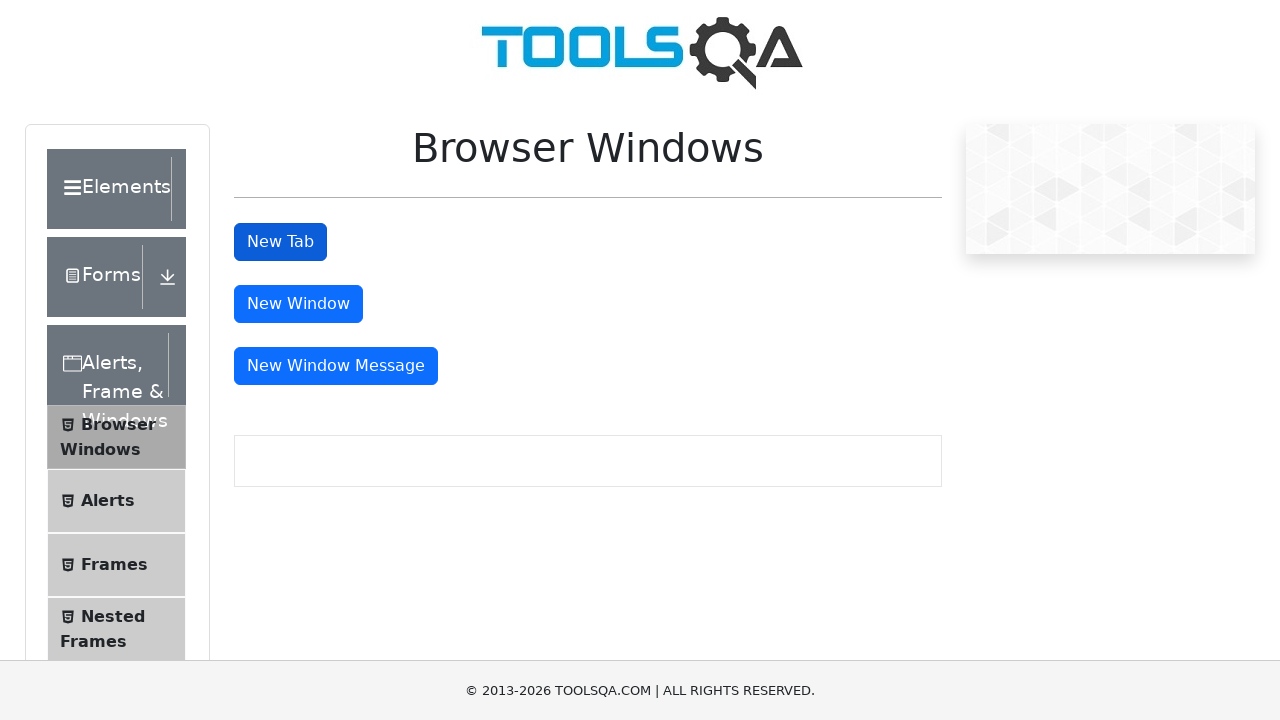